Tests JavaScript alert and confirm dialog handling by filling a name field, triggering an alert and accepting it, then triggering a confirm dialog and dismissing it.

Starting URL: https://rahulshettyacademy.com/AutomationPractice/

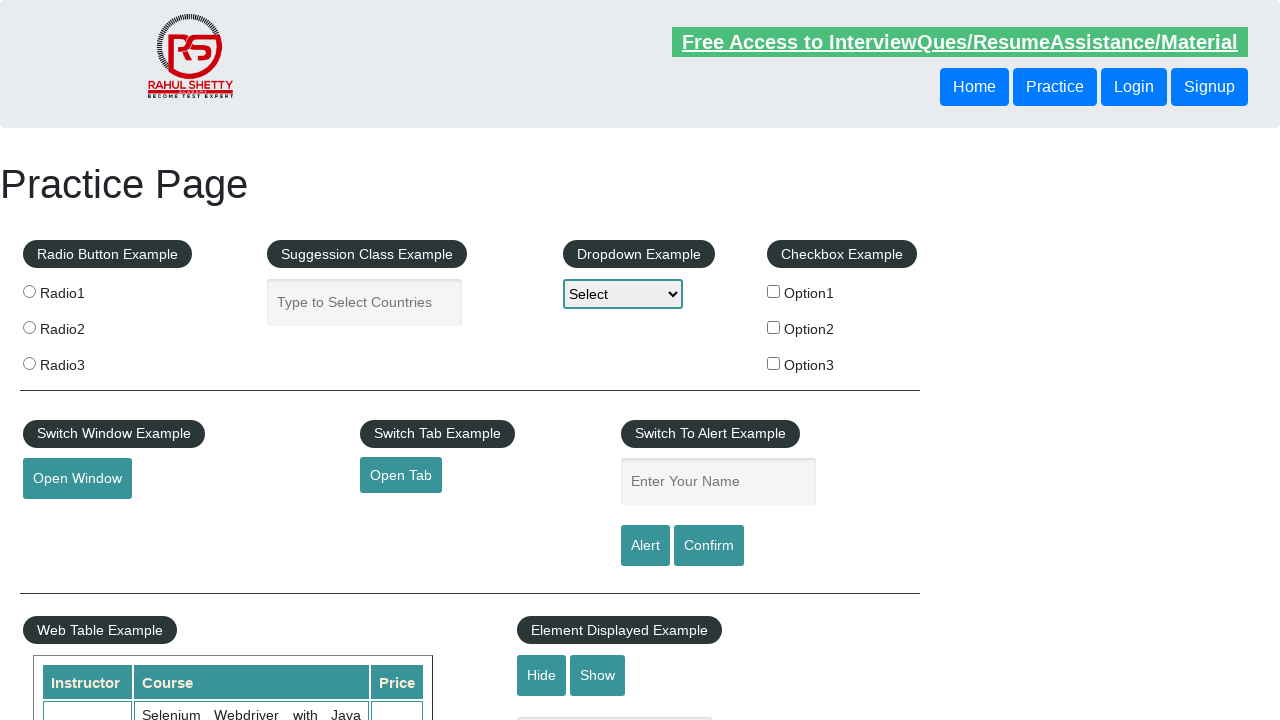

Navigated to AutomationPractice page
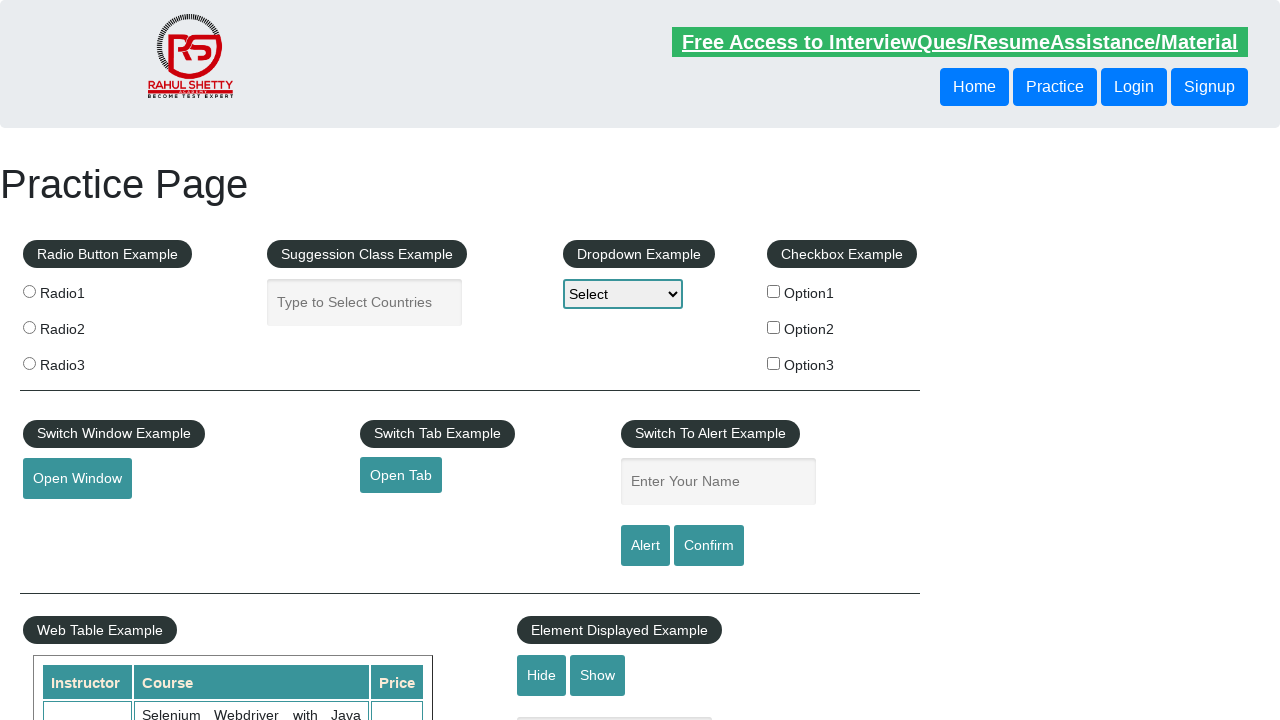

Filled name field with 'Danish' on #name
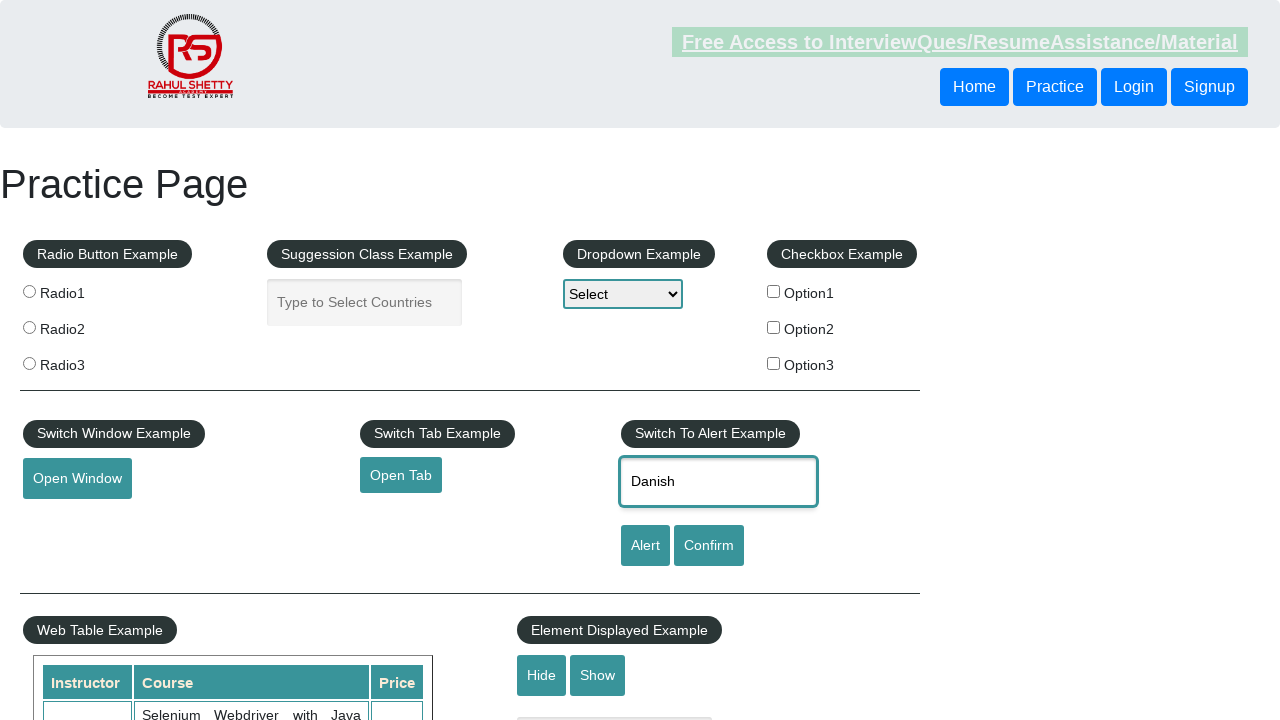

Clicked alert button to trigger JavaScript alert at (645, 546) on #alertbtn
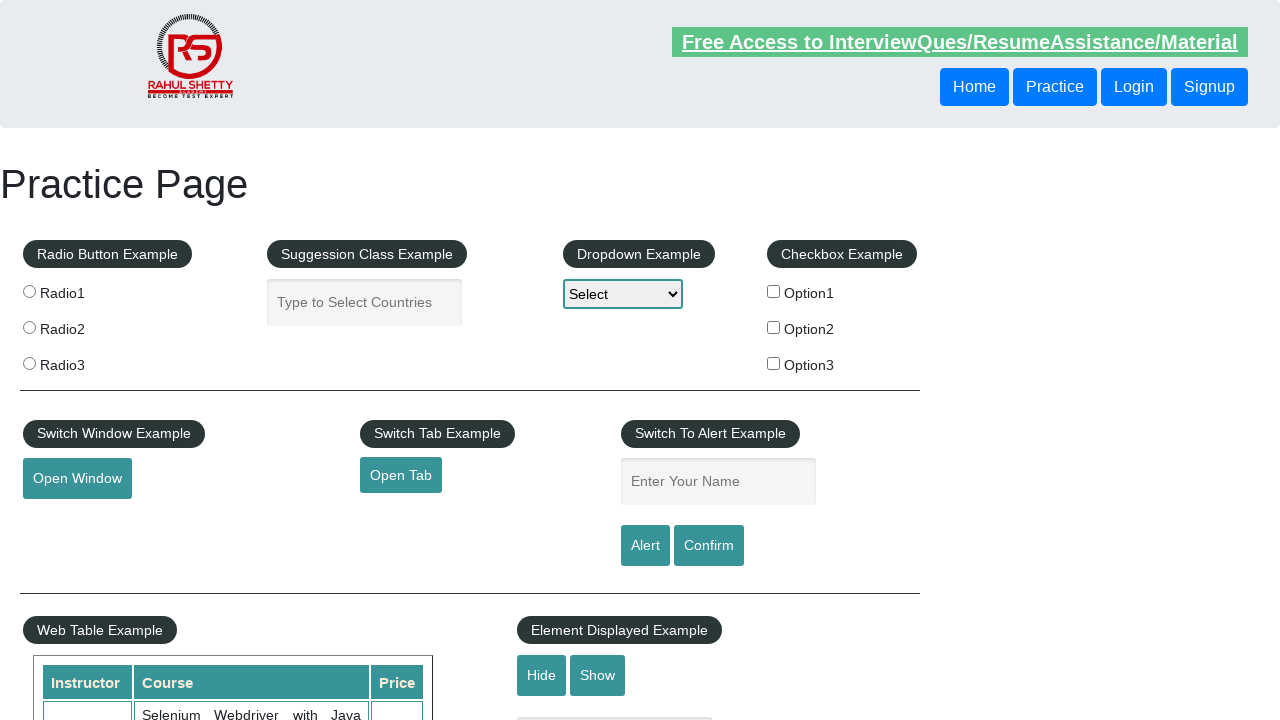

Alert dialog accepted
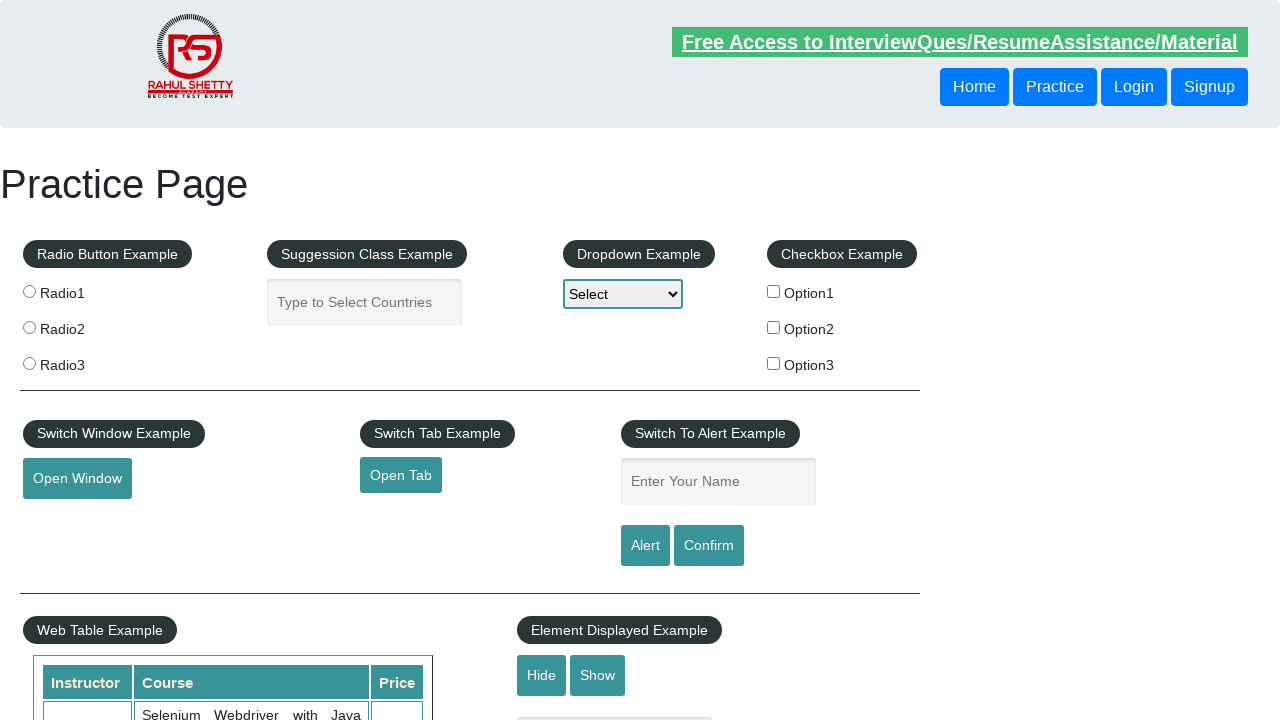

Set up dialog handler to dismiss confirm dialogs
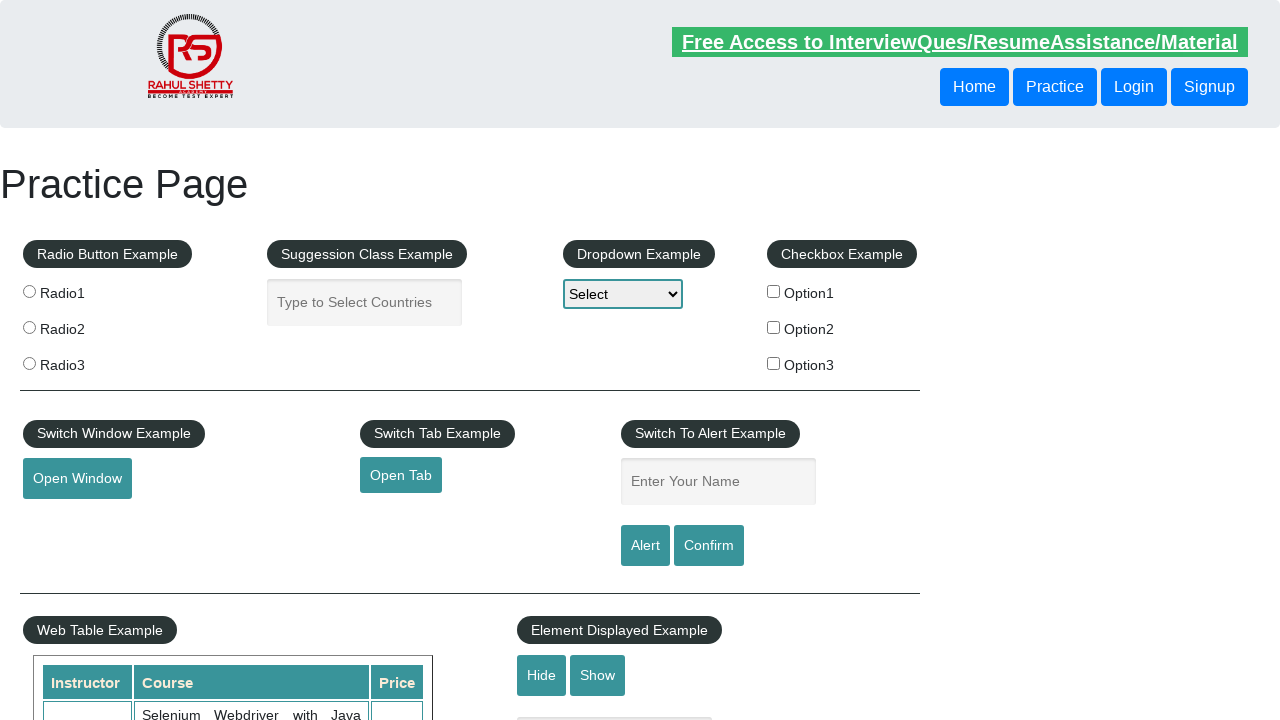

Clicked confirm button to trigger confirm dialog at (709, 546) on #confirmbtn
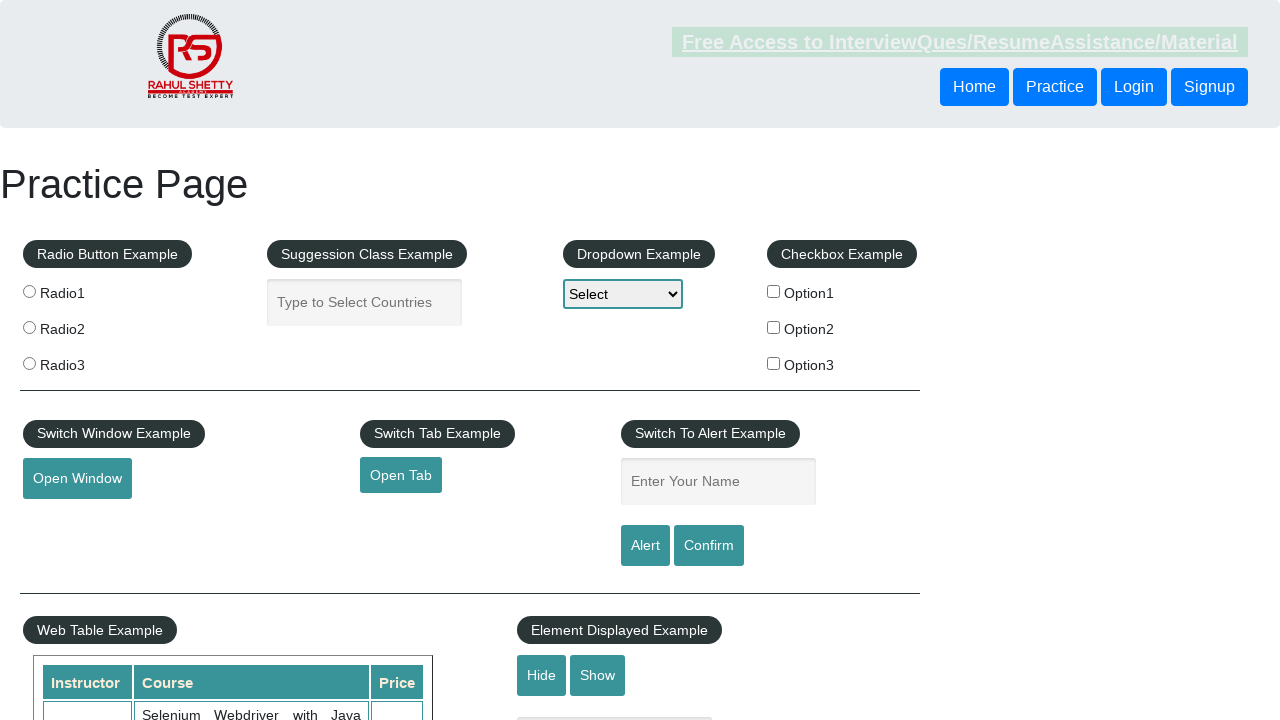

Waited 500ms for dialog interaction to complete
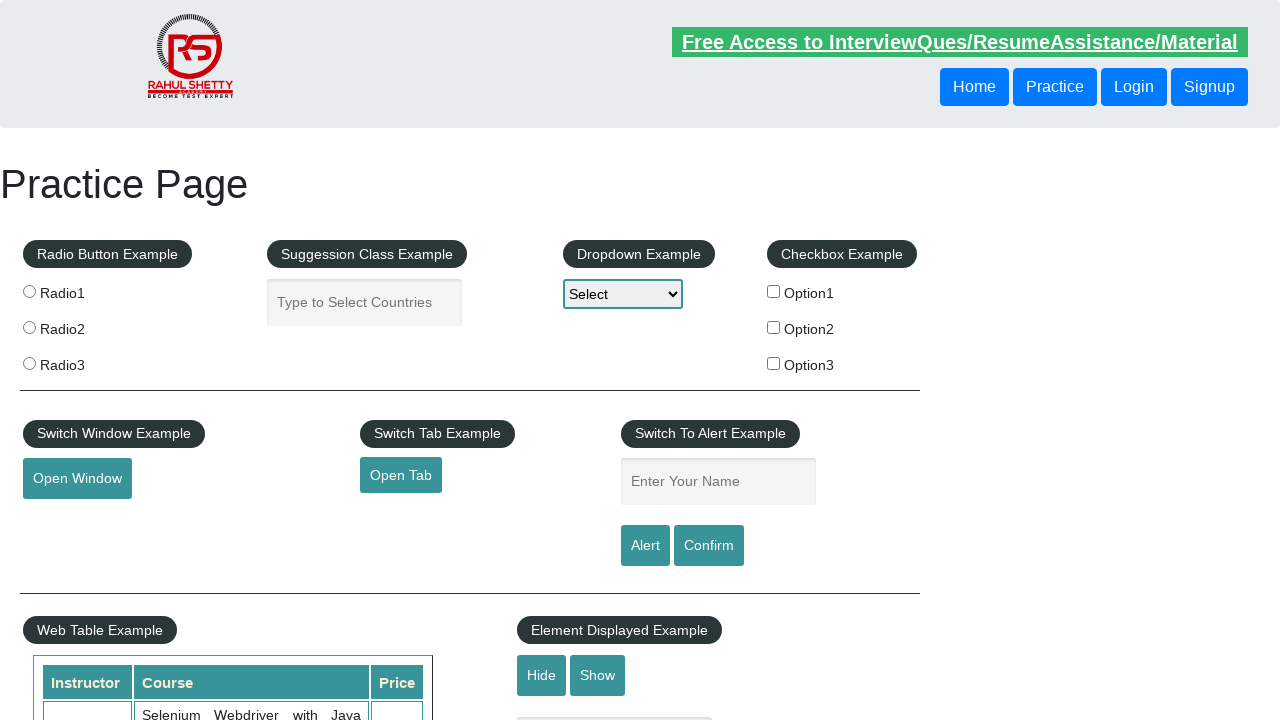

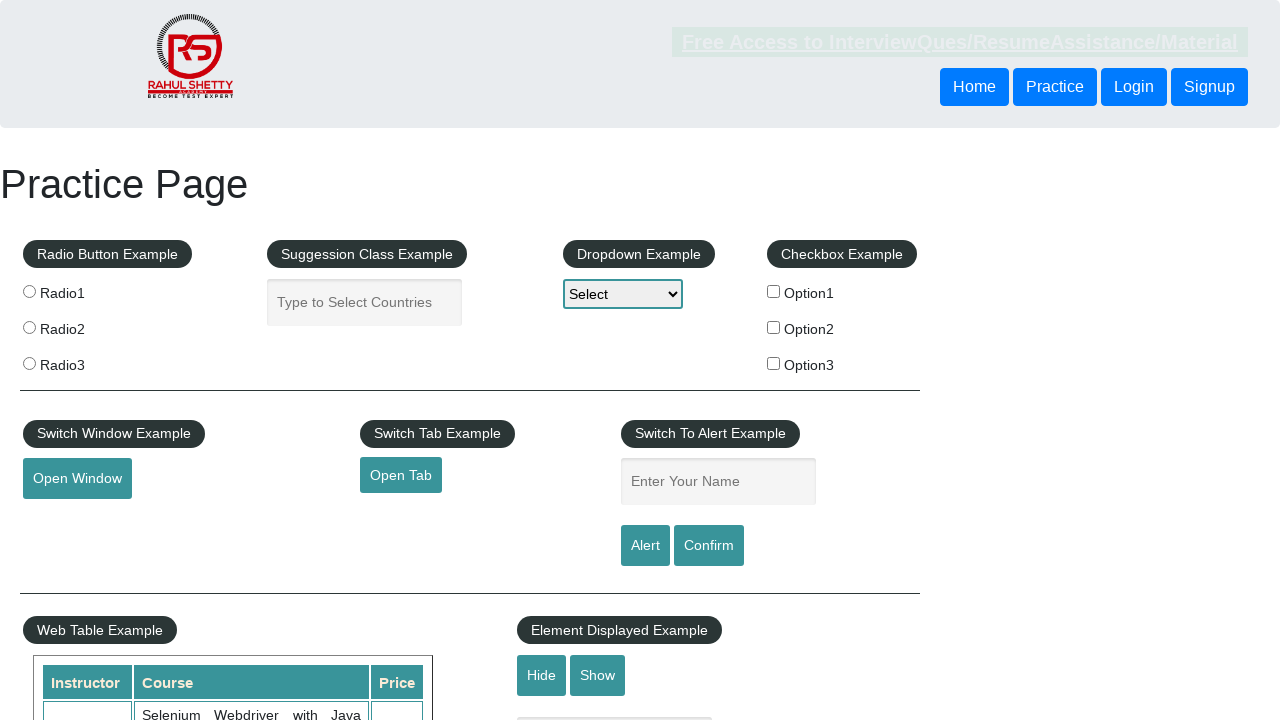